Tests right-click context menu functionality by performing a right-click action, selecting the copy option from the context menu, and handling the resulting alert dialog

Starting URL: https://swisnl.github.io/jQuery-contextMenu/demo.html

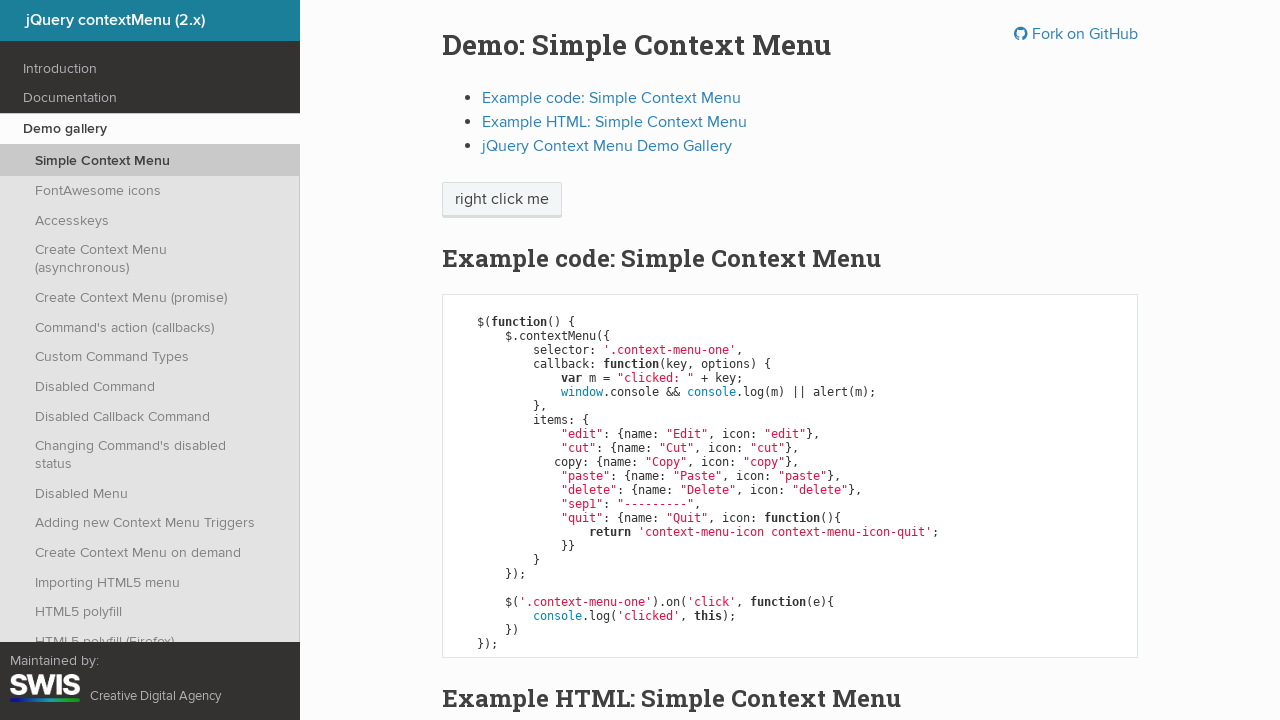

Located the 'right click me' element
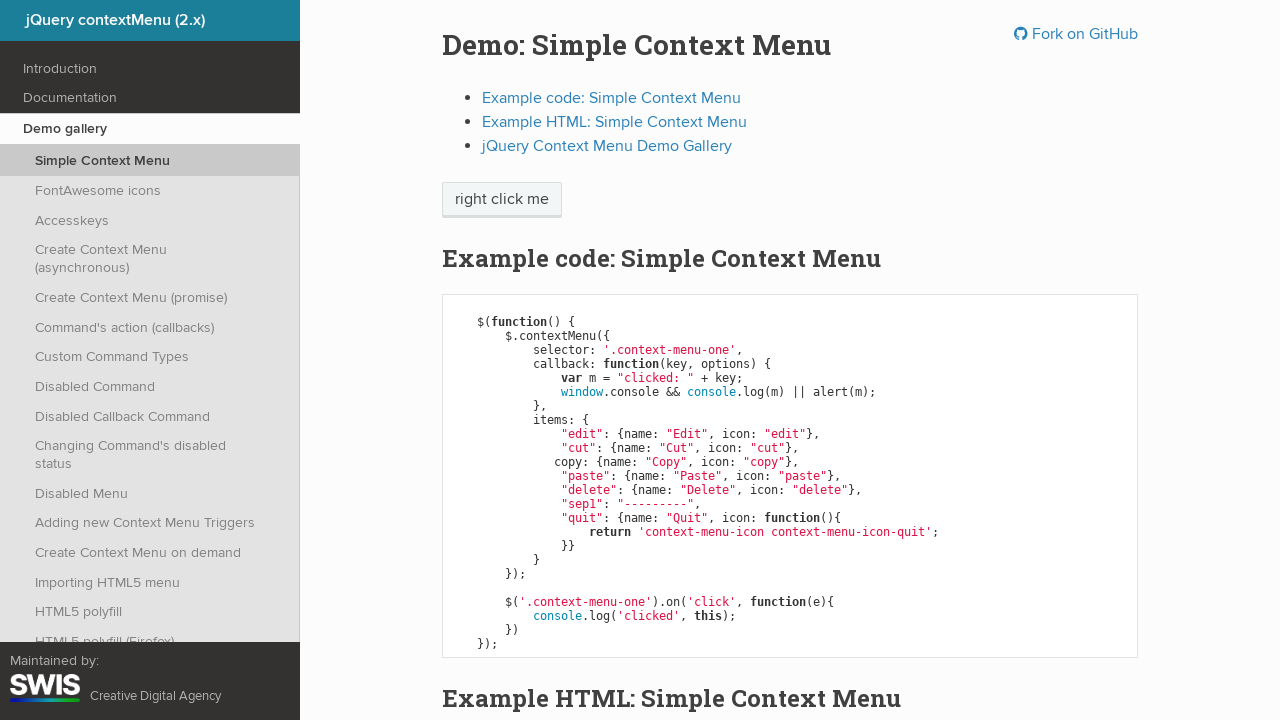

Performed right-click action on the element to open context menu at (502, 200) on xpath=//span[text()='right click me']
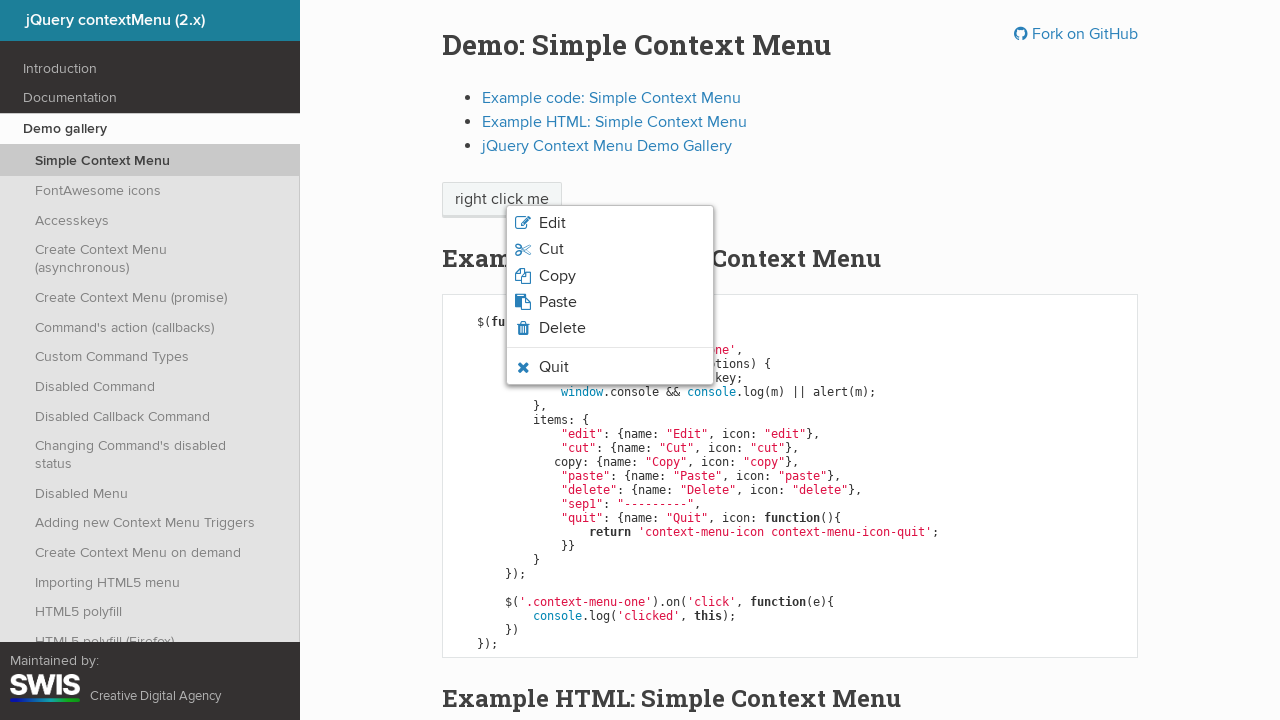

Clicked the copy option from the context menu at (610, 276) on .context-menu-icon-copy
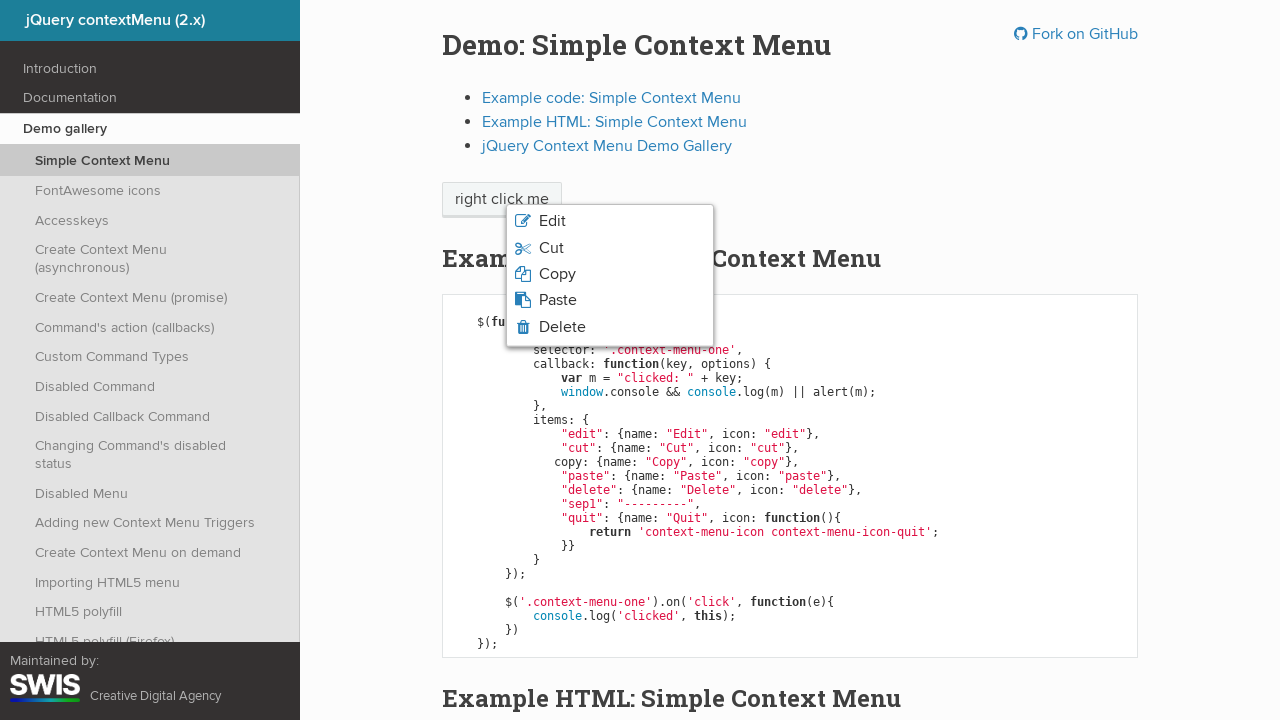

Set up dialog handler to accept alert dialogs
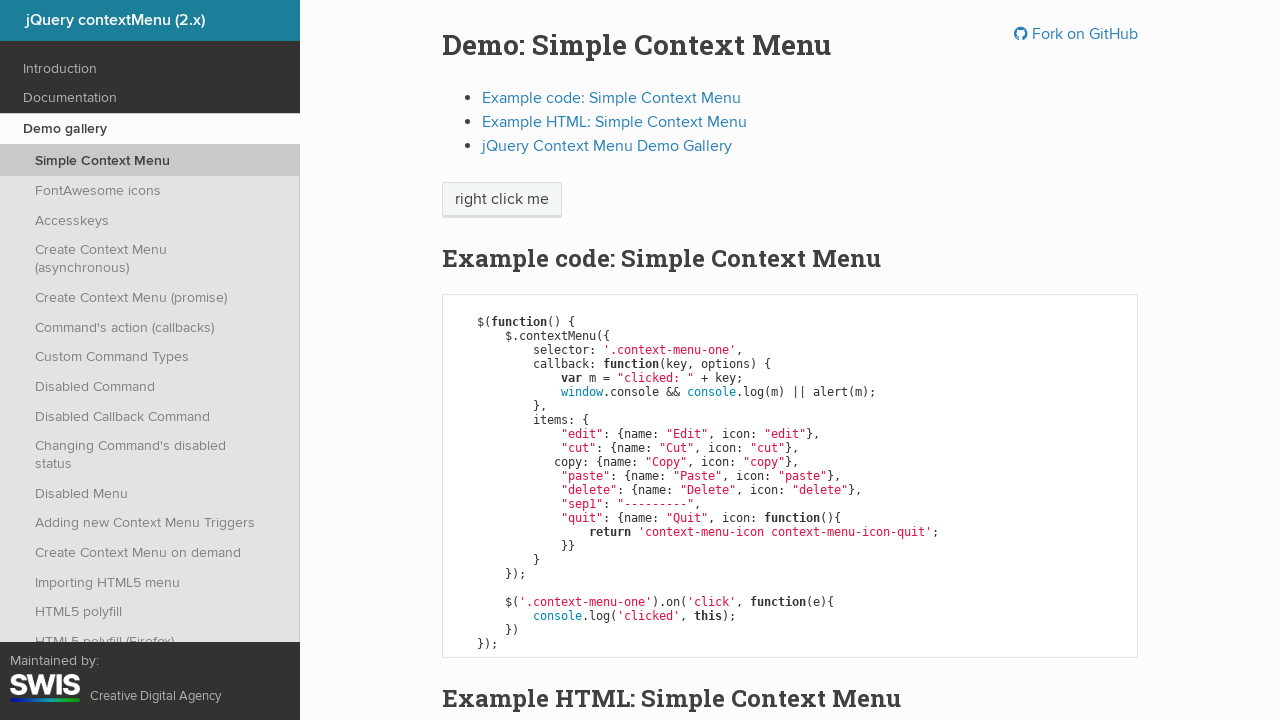

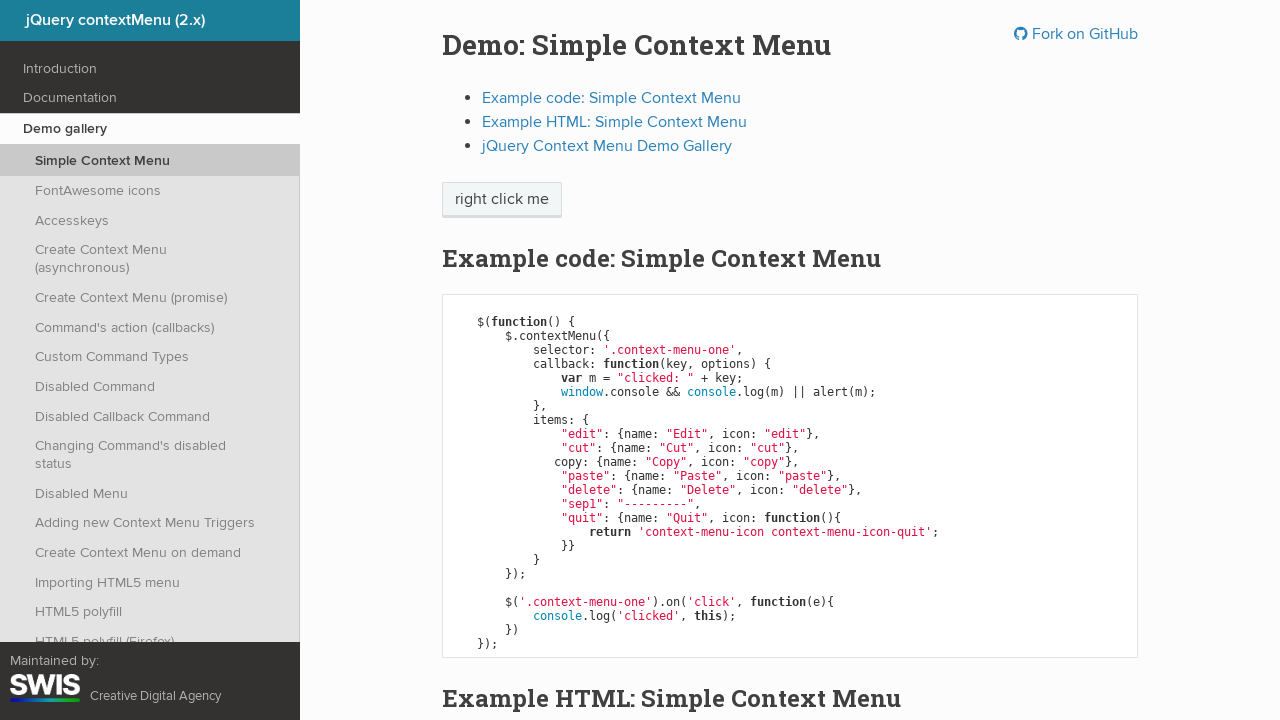